Tests dynamic content loading by clicking a button and waiting for content to appear using explicit wait approach

Starting URL: https://the-internet.herokuapp.com/dynamic_loading/2

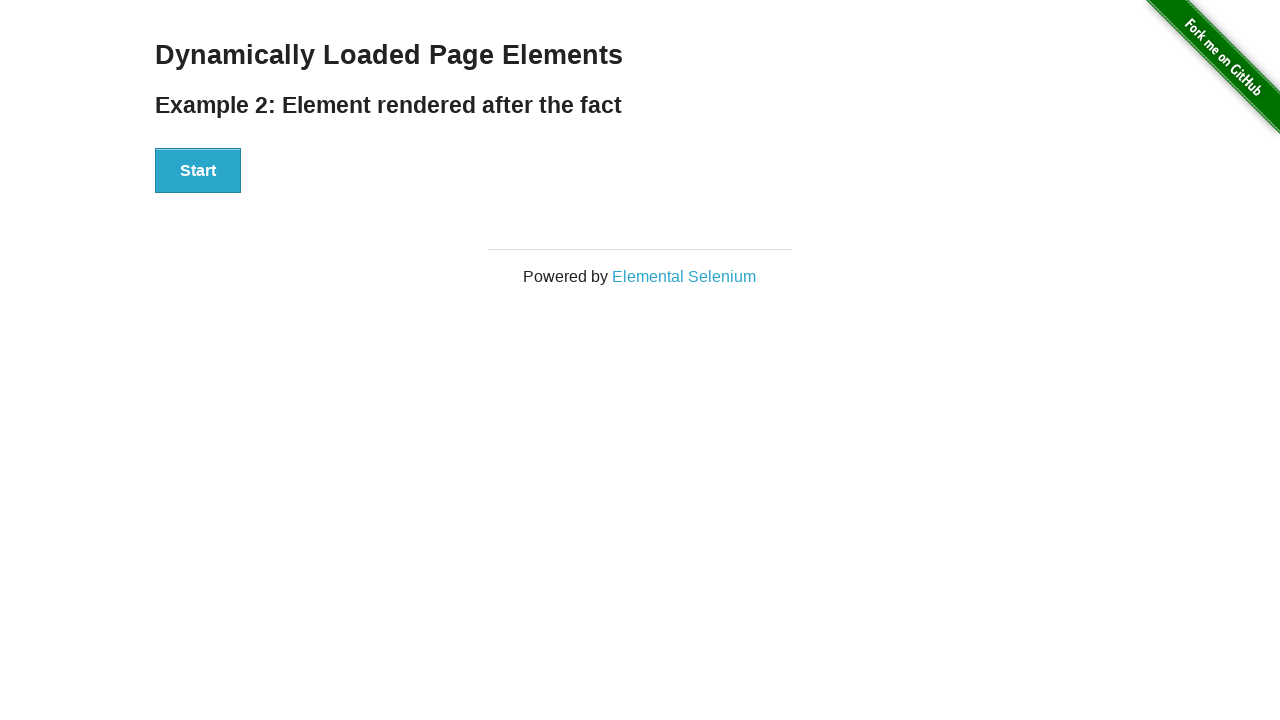

Clicked the start button to trigger dynamic content loading at (198, 171) on xpath=//div[@id='start']/button
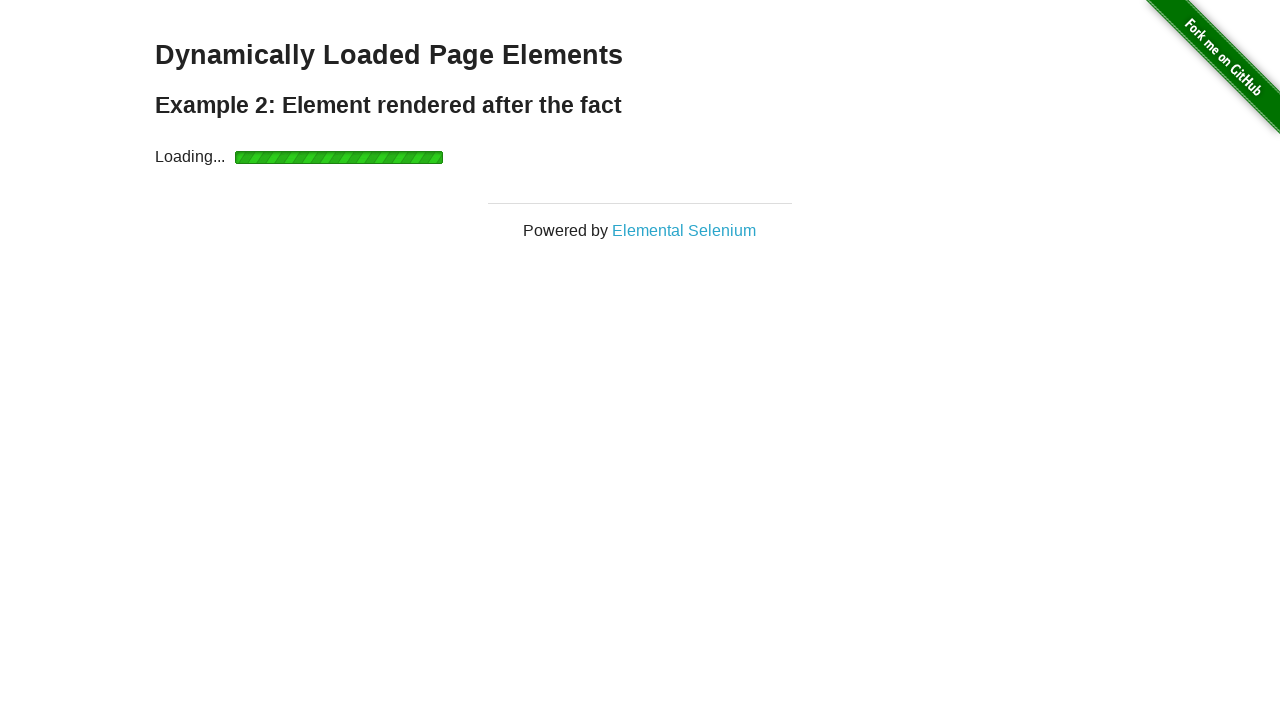

Waited for finish message h4 element to become visible
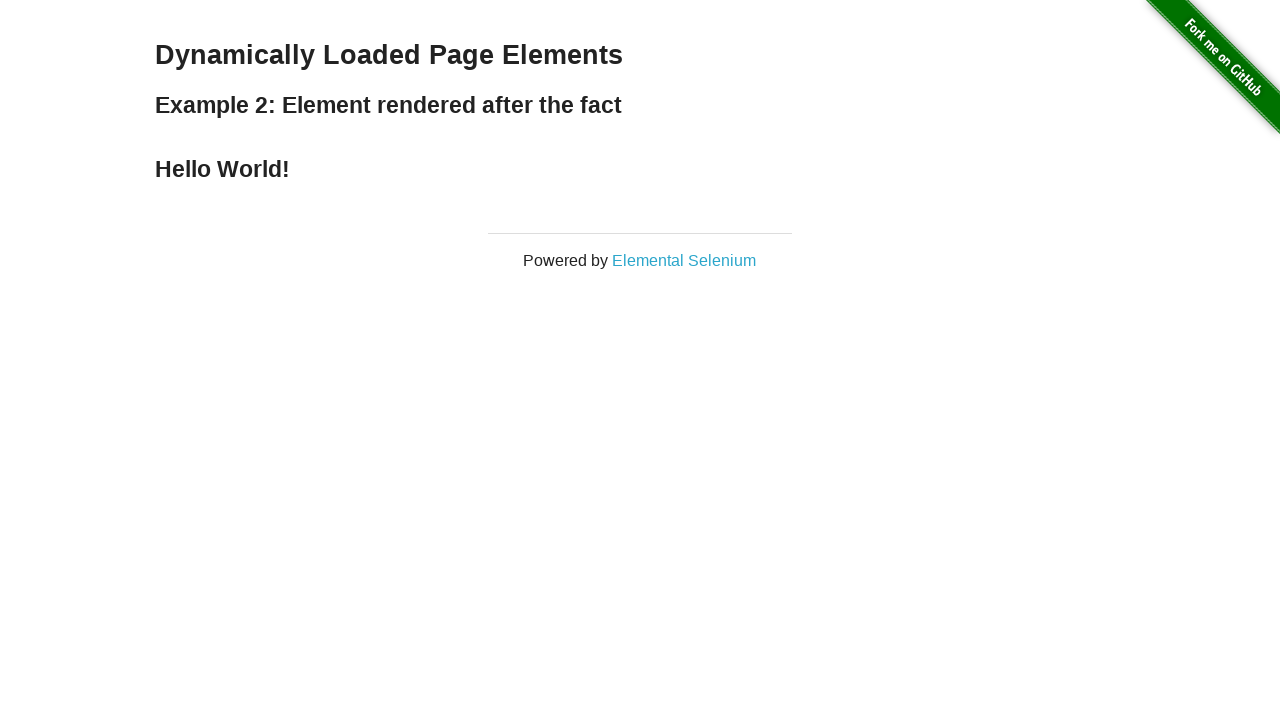

Located the finish message h4 element
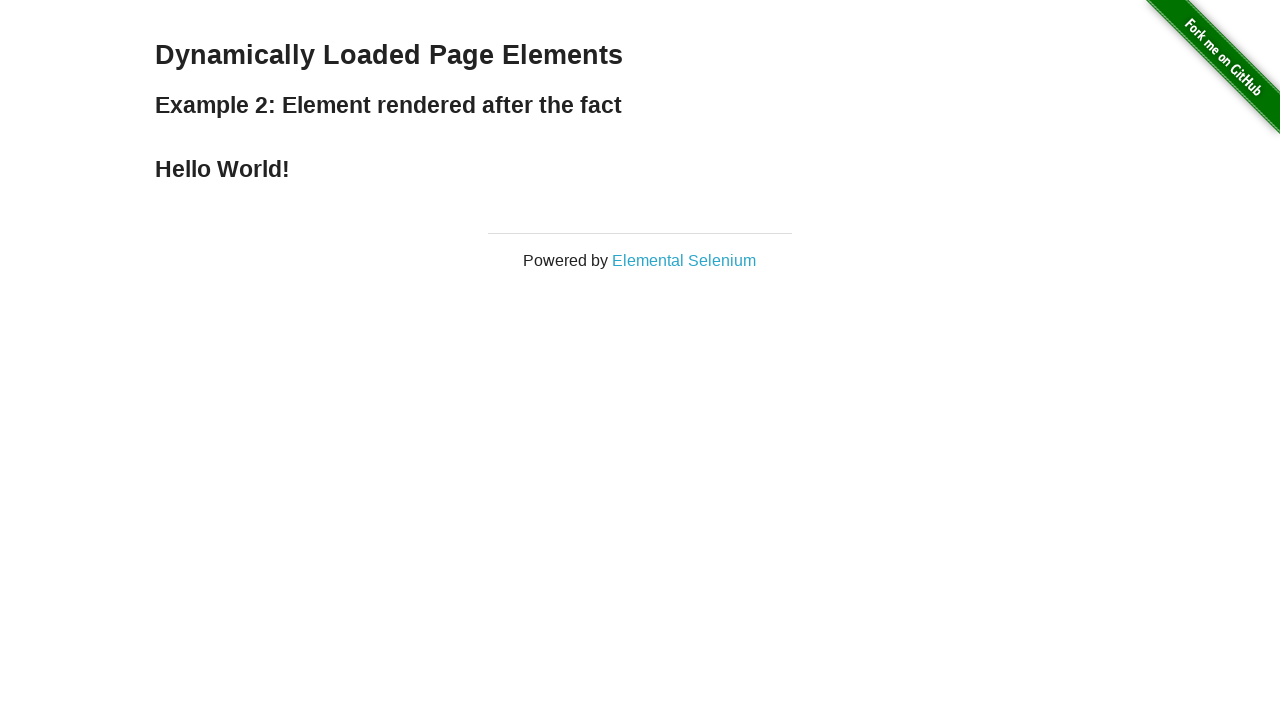

Retrieved h4 element text content: 'Hello World!'
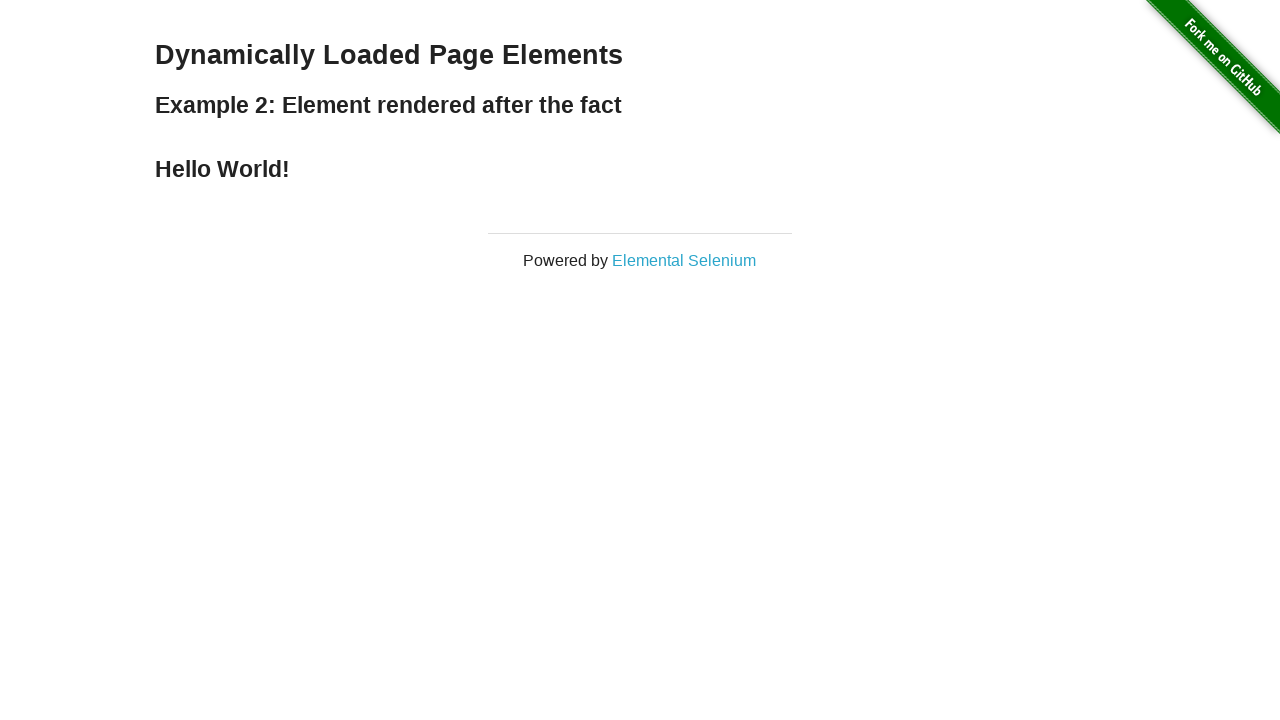

Printed h4 text to console: 'Hello World!'
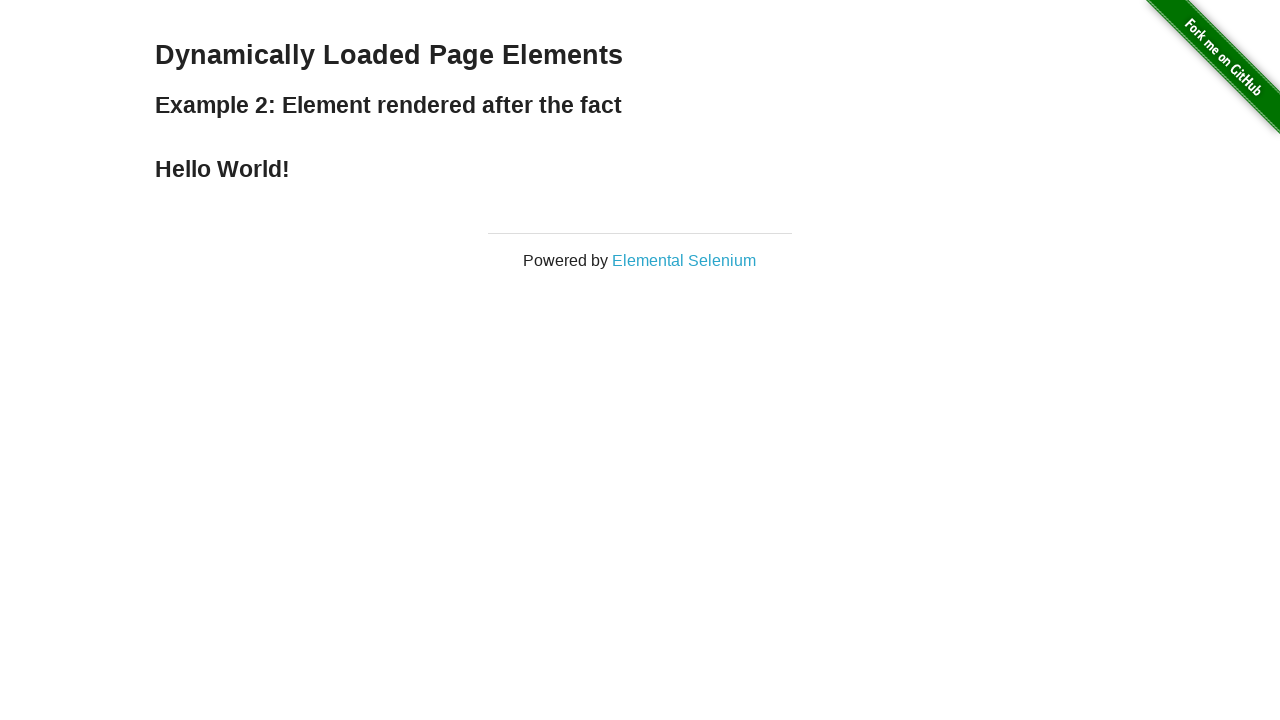

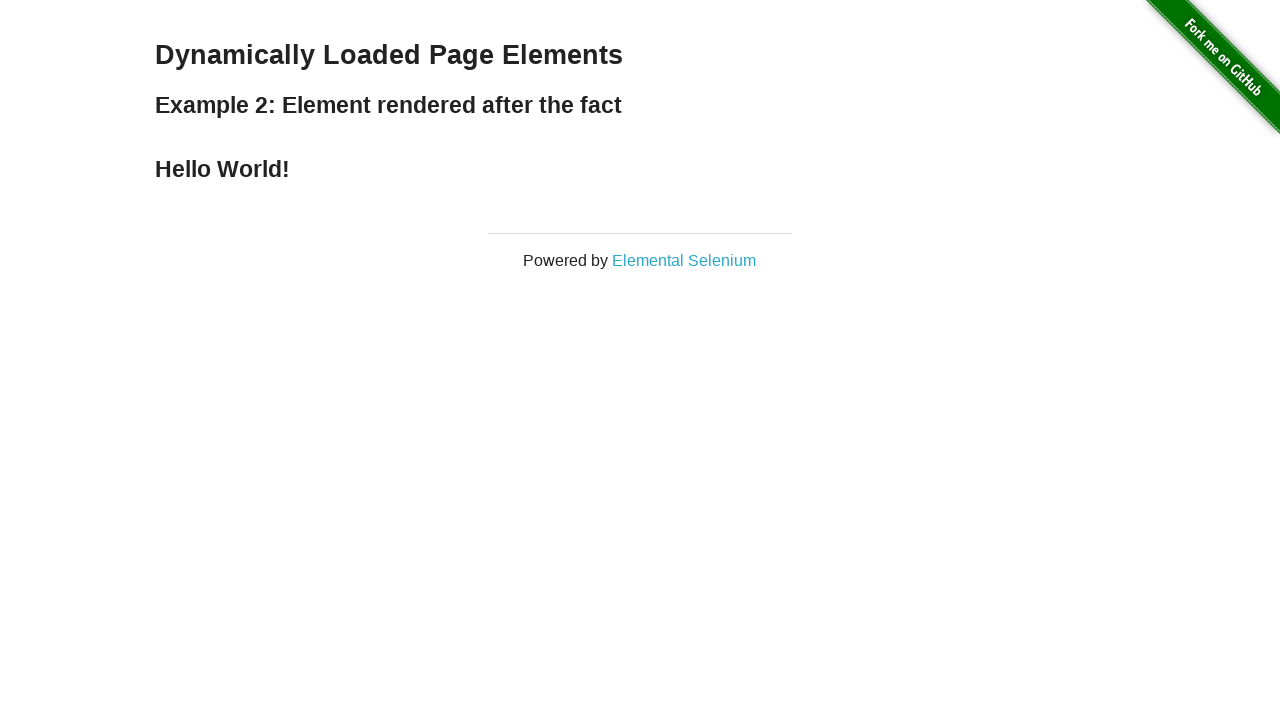